Navigates to the Rahul Shetty Academy client page and verifies the page loads successfully by checking the page title.

Starting URL: https://rahulshettyacademy.com/client/

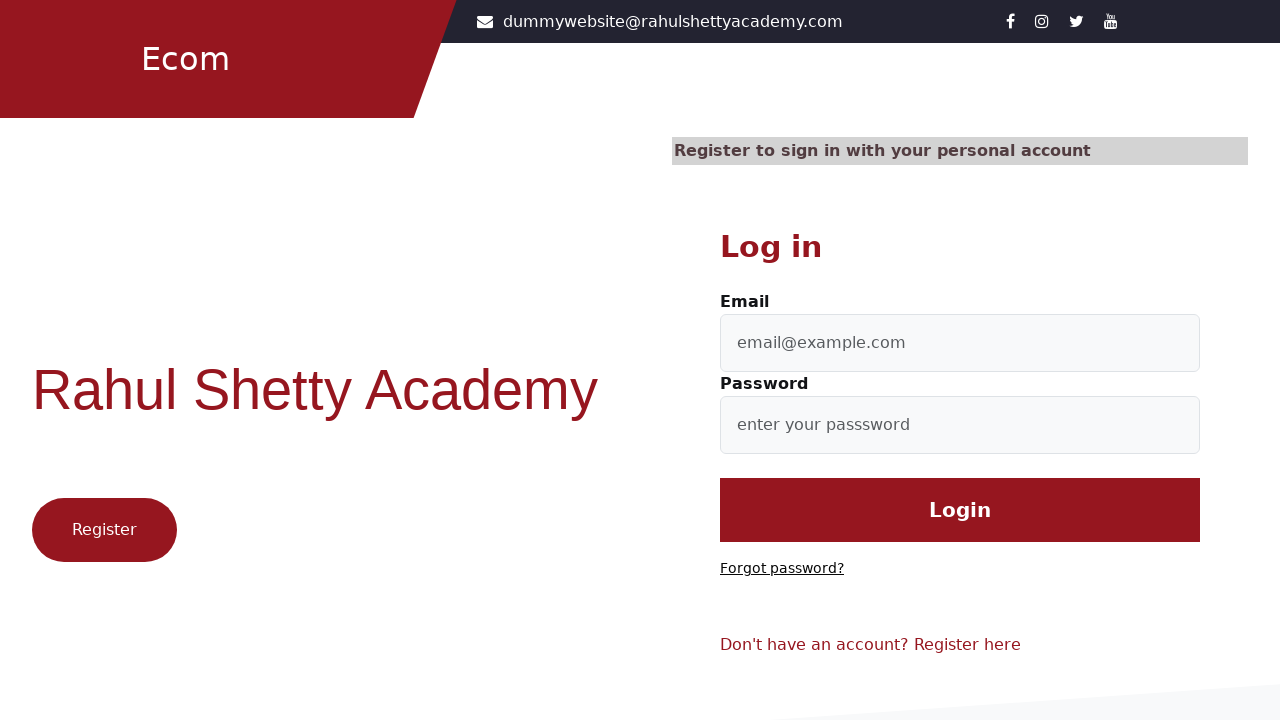

Waited for page to reach domcontentloaded state
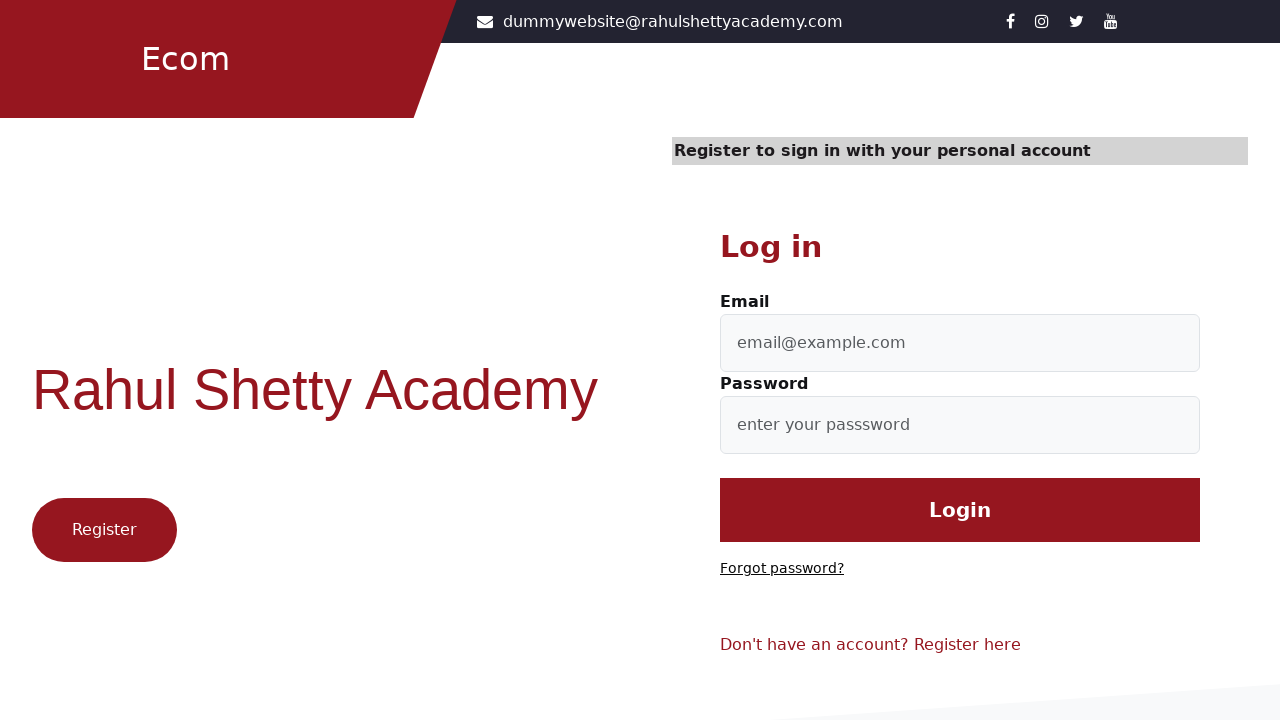

Retrieved and printed page title
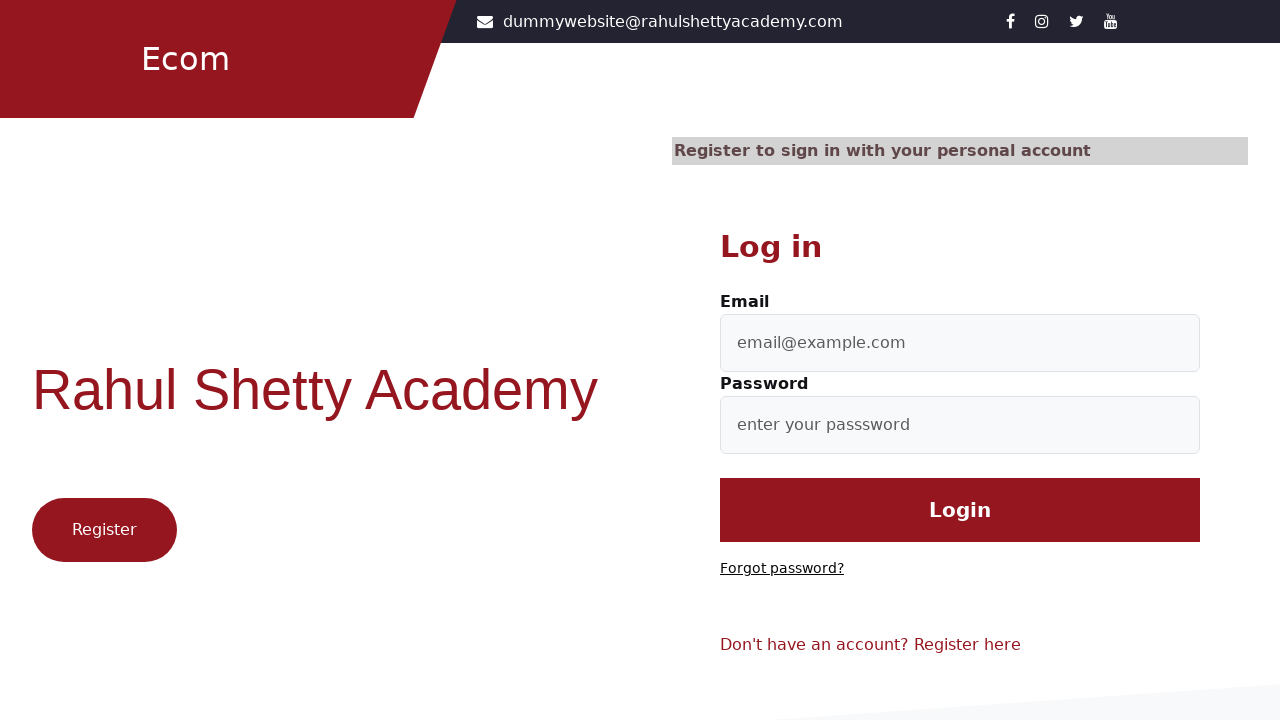

Test completed successfully
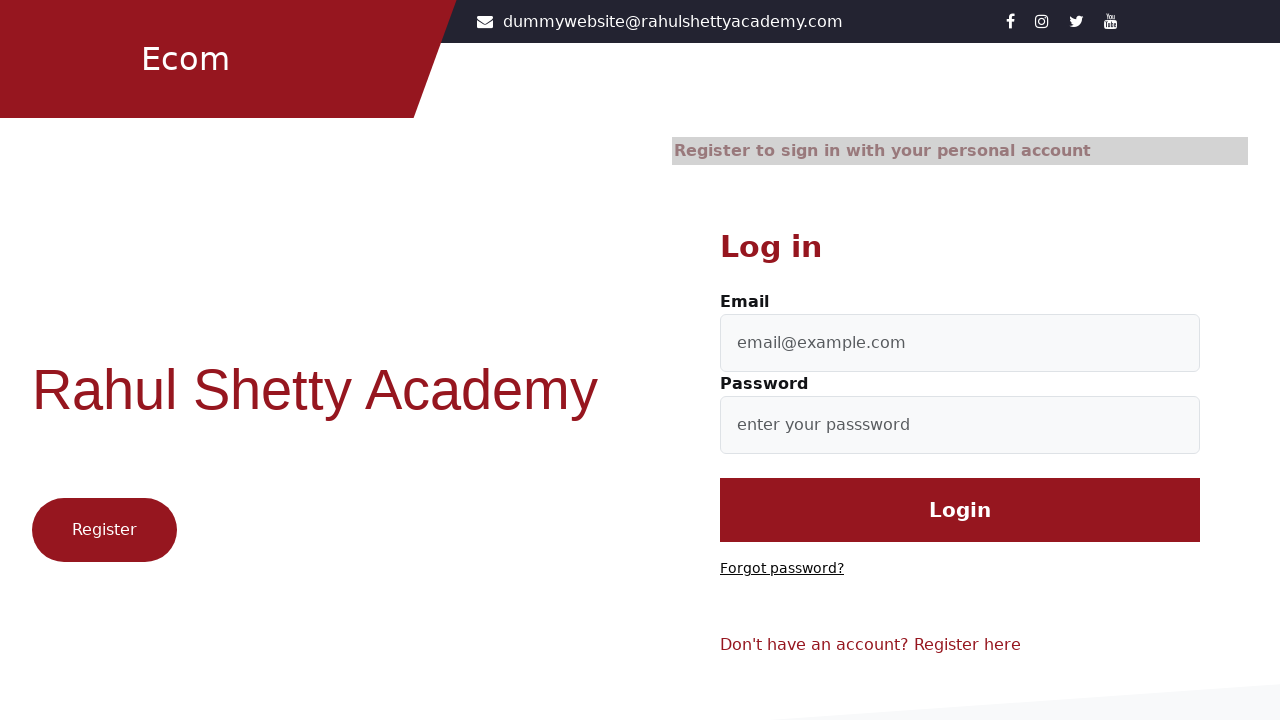

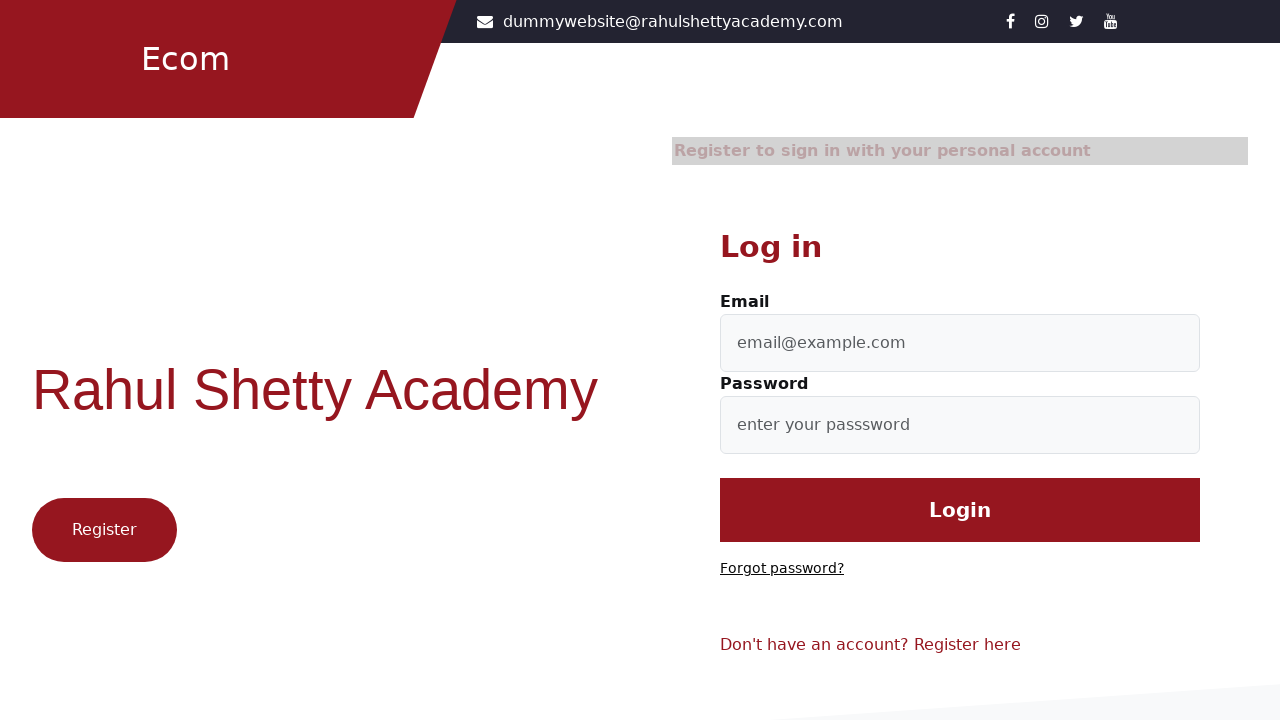